Tests mouse hover interaction by showing hidden content and clicking on a revealed link

Starting URL: https://rahulshettyacademy.com/AutomationPractice/

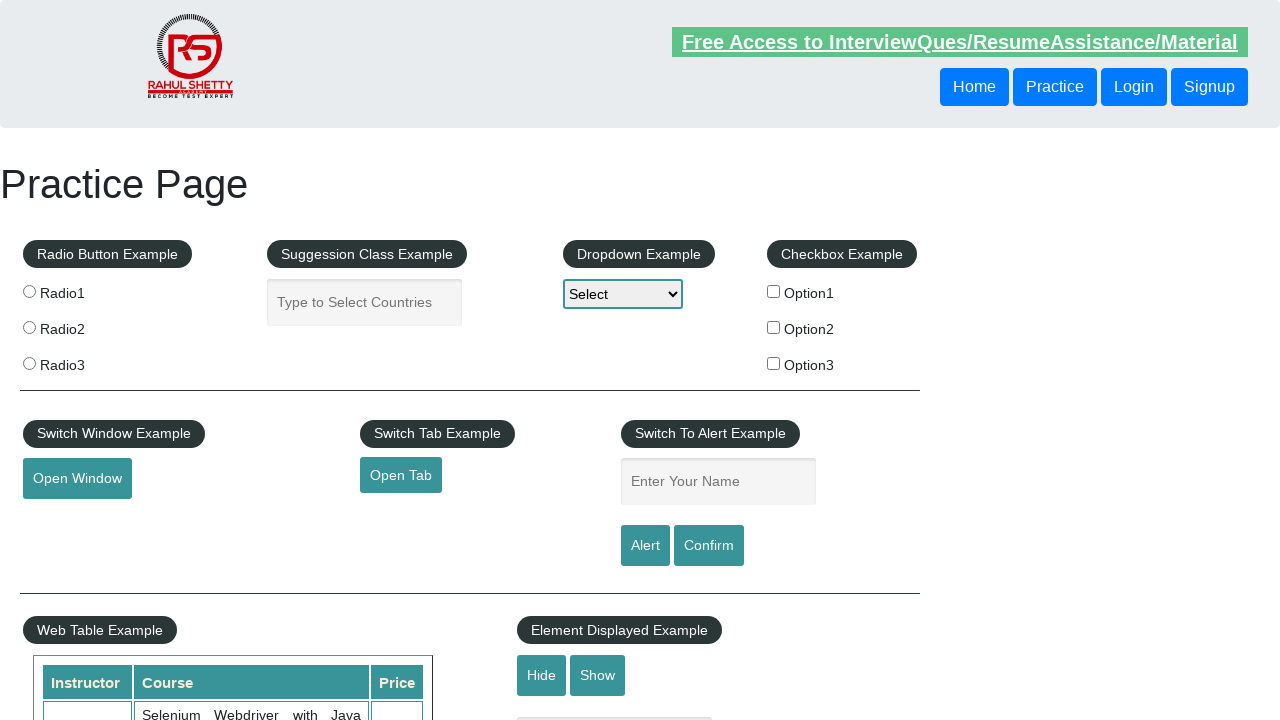

Executed JavaScript to show hidden mouse hover content
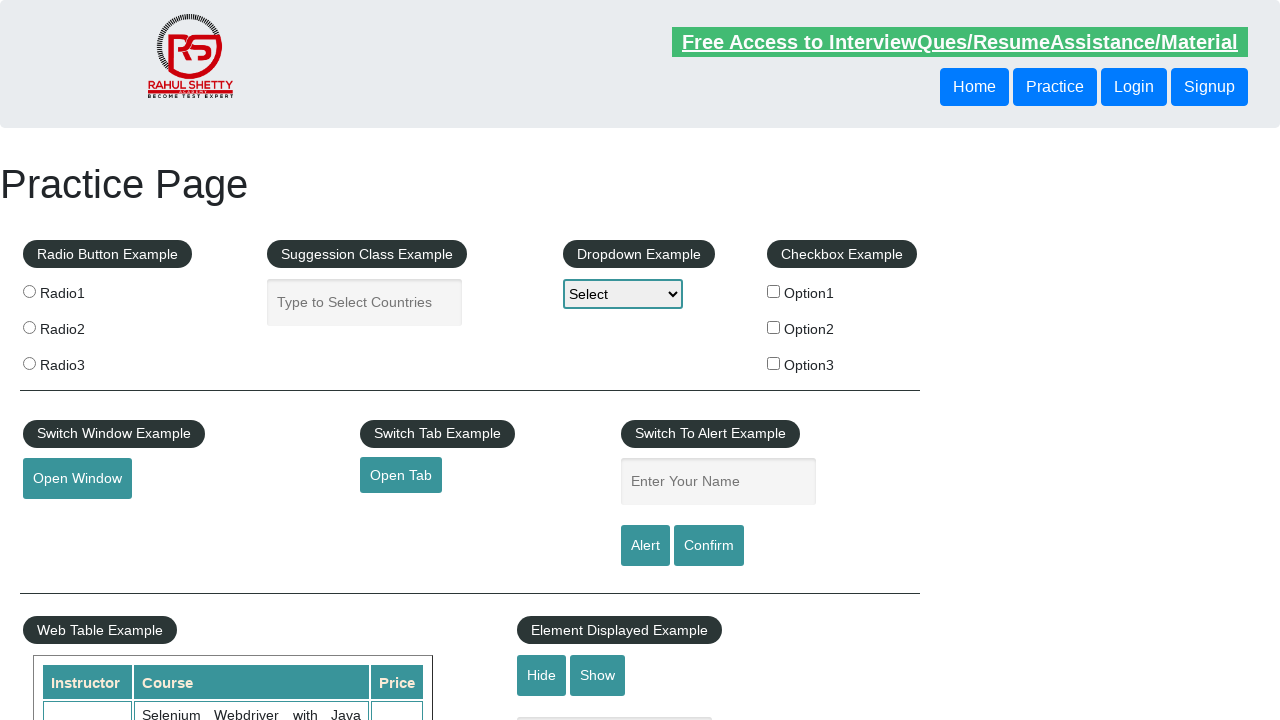

Clicked on the 'Top' link revealed by hover content at (103, 360) on div.mouse-hover-content >> text=Top
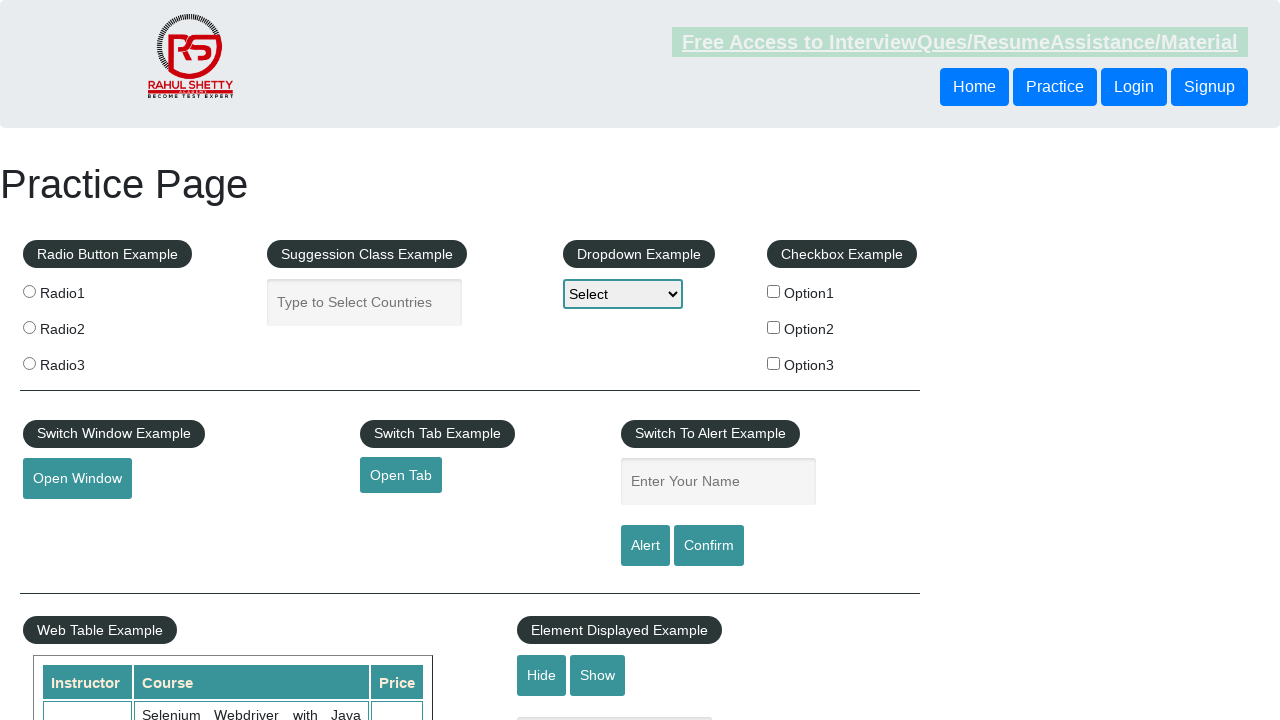

Verified URL navigated to anchor '#top'
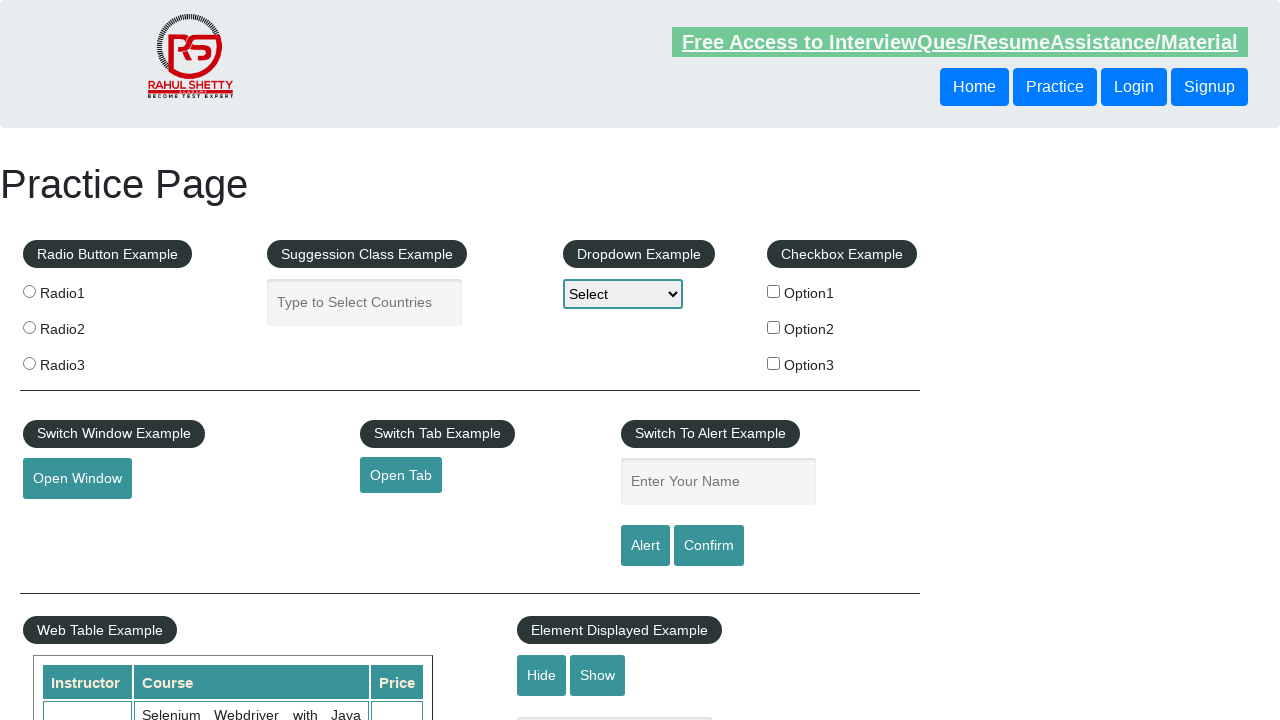

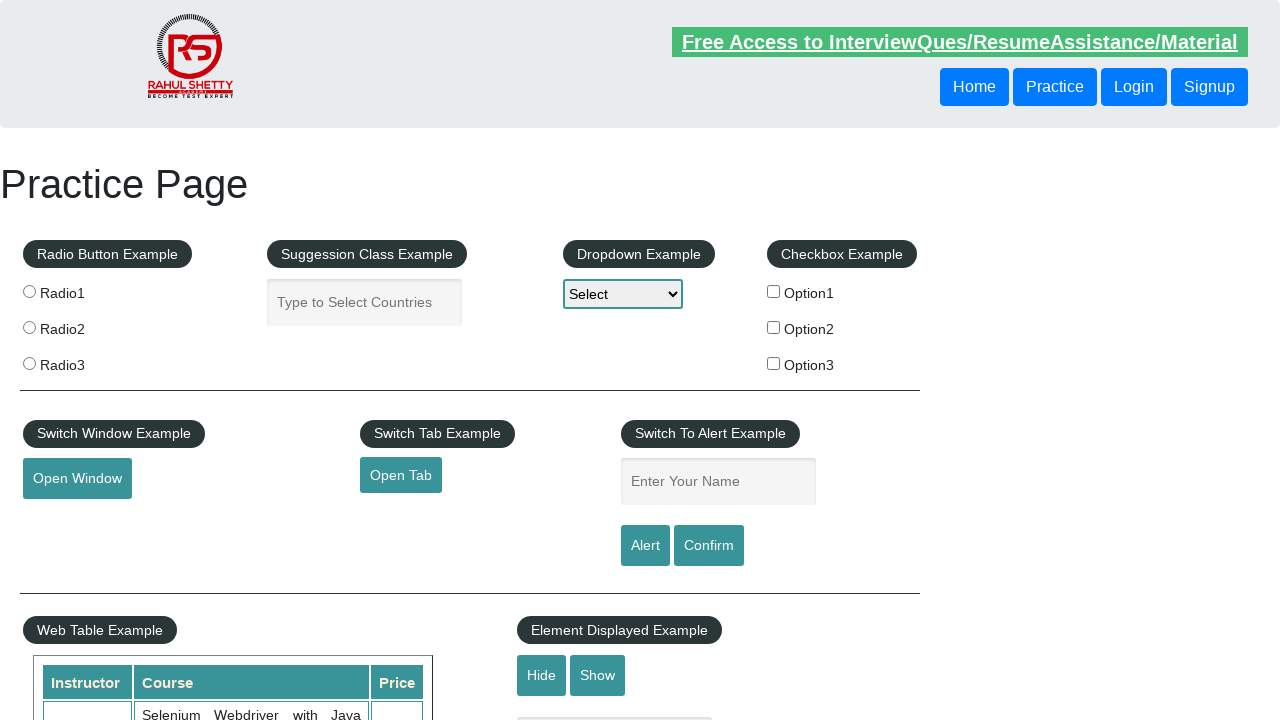